Navigates to Nykaa website and verifies the search input field is present using various XPath selectors demonstrating parent-child relationships

Starting URL: https://www.nykaa.com/

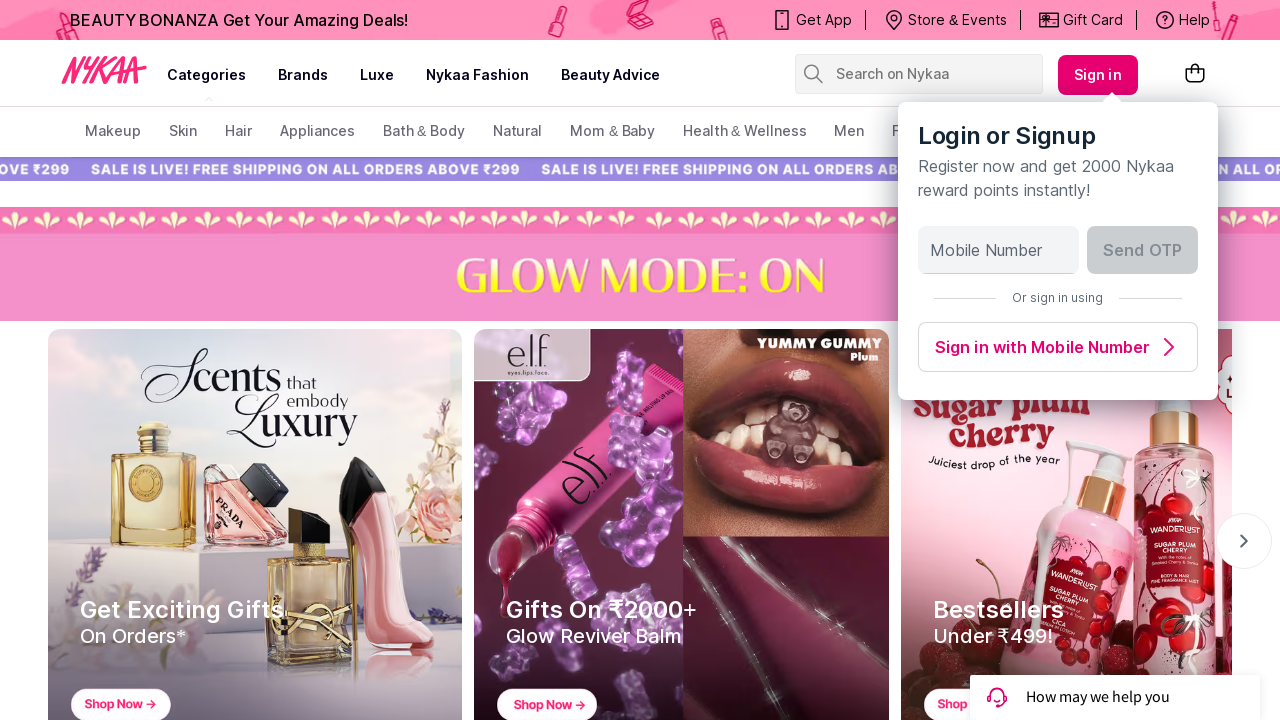

Set viewport size to 1920x1080 for full visibility
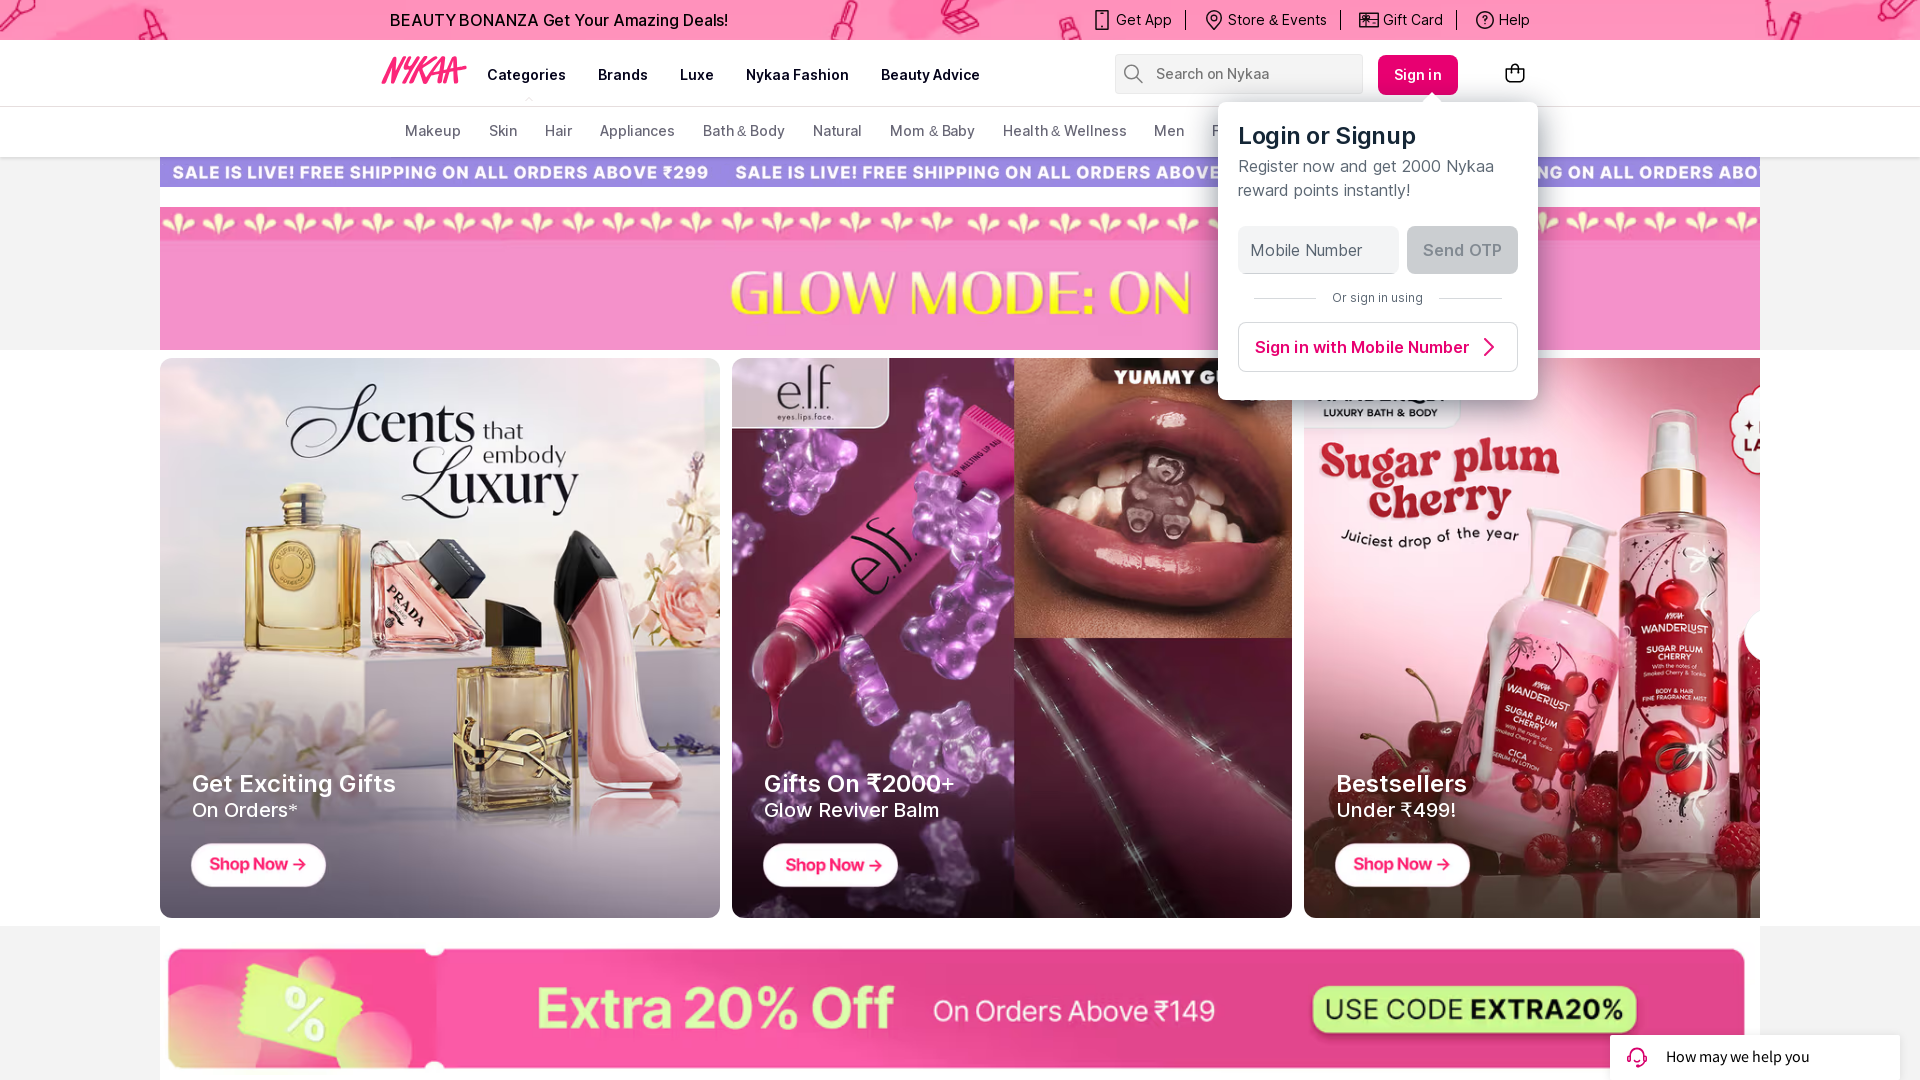

Waited for search input field with parent-child XPath selector
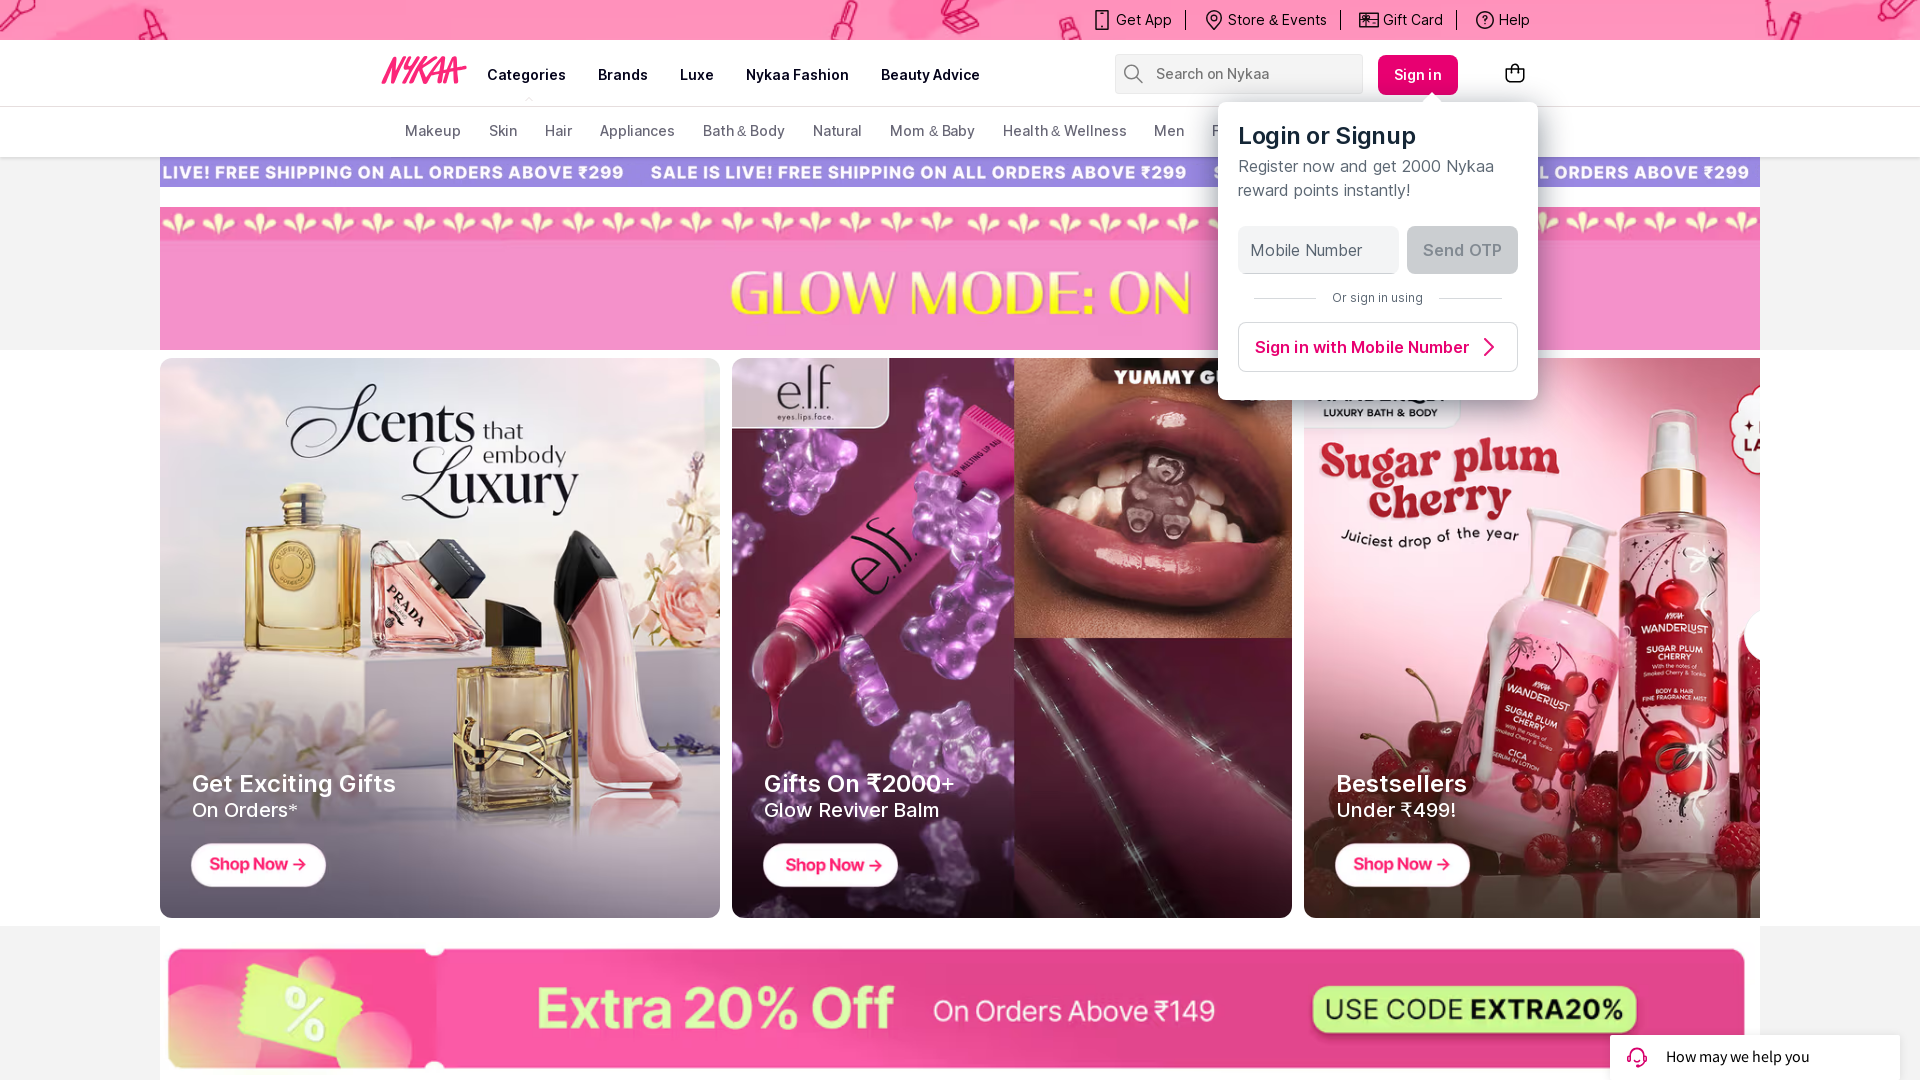

Verified search field is visible using alternative form/input XPath
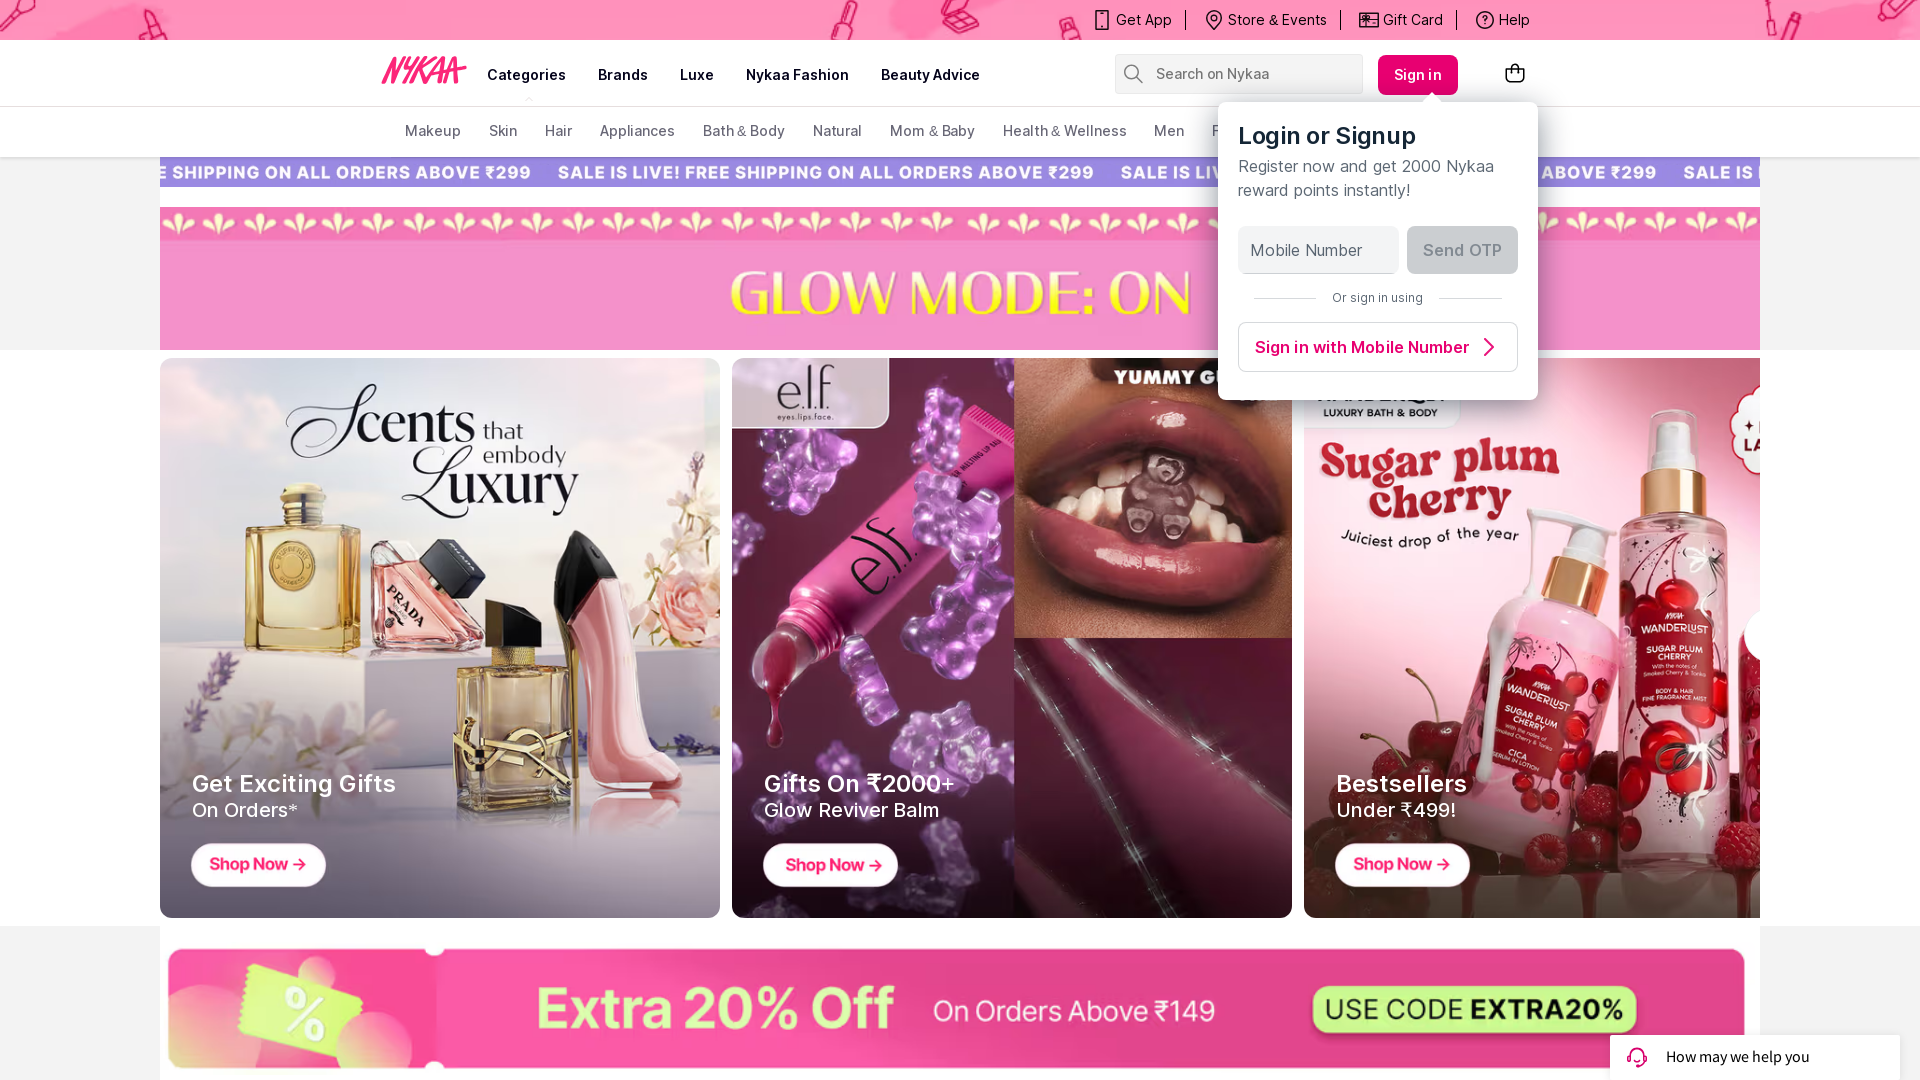

Verified parent form element exists using child-to-parent XPath relationship
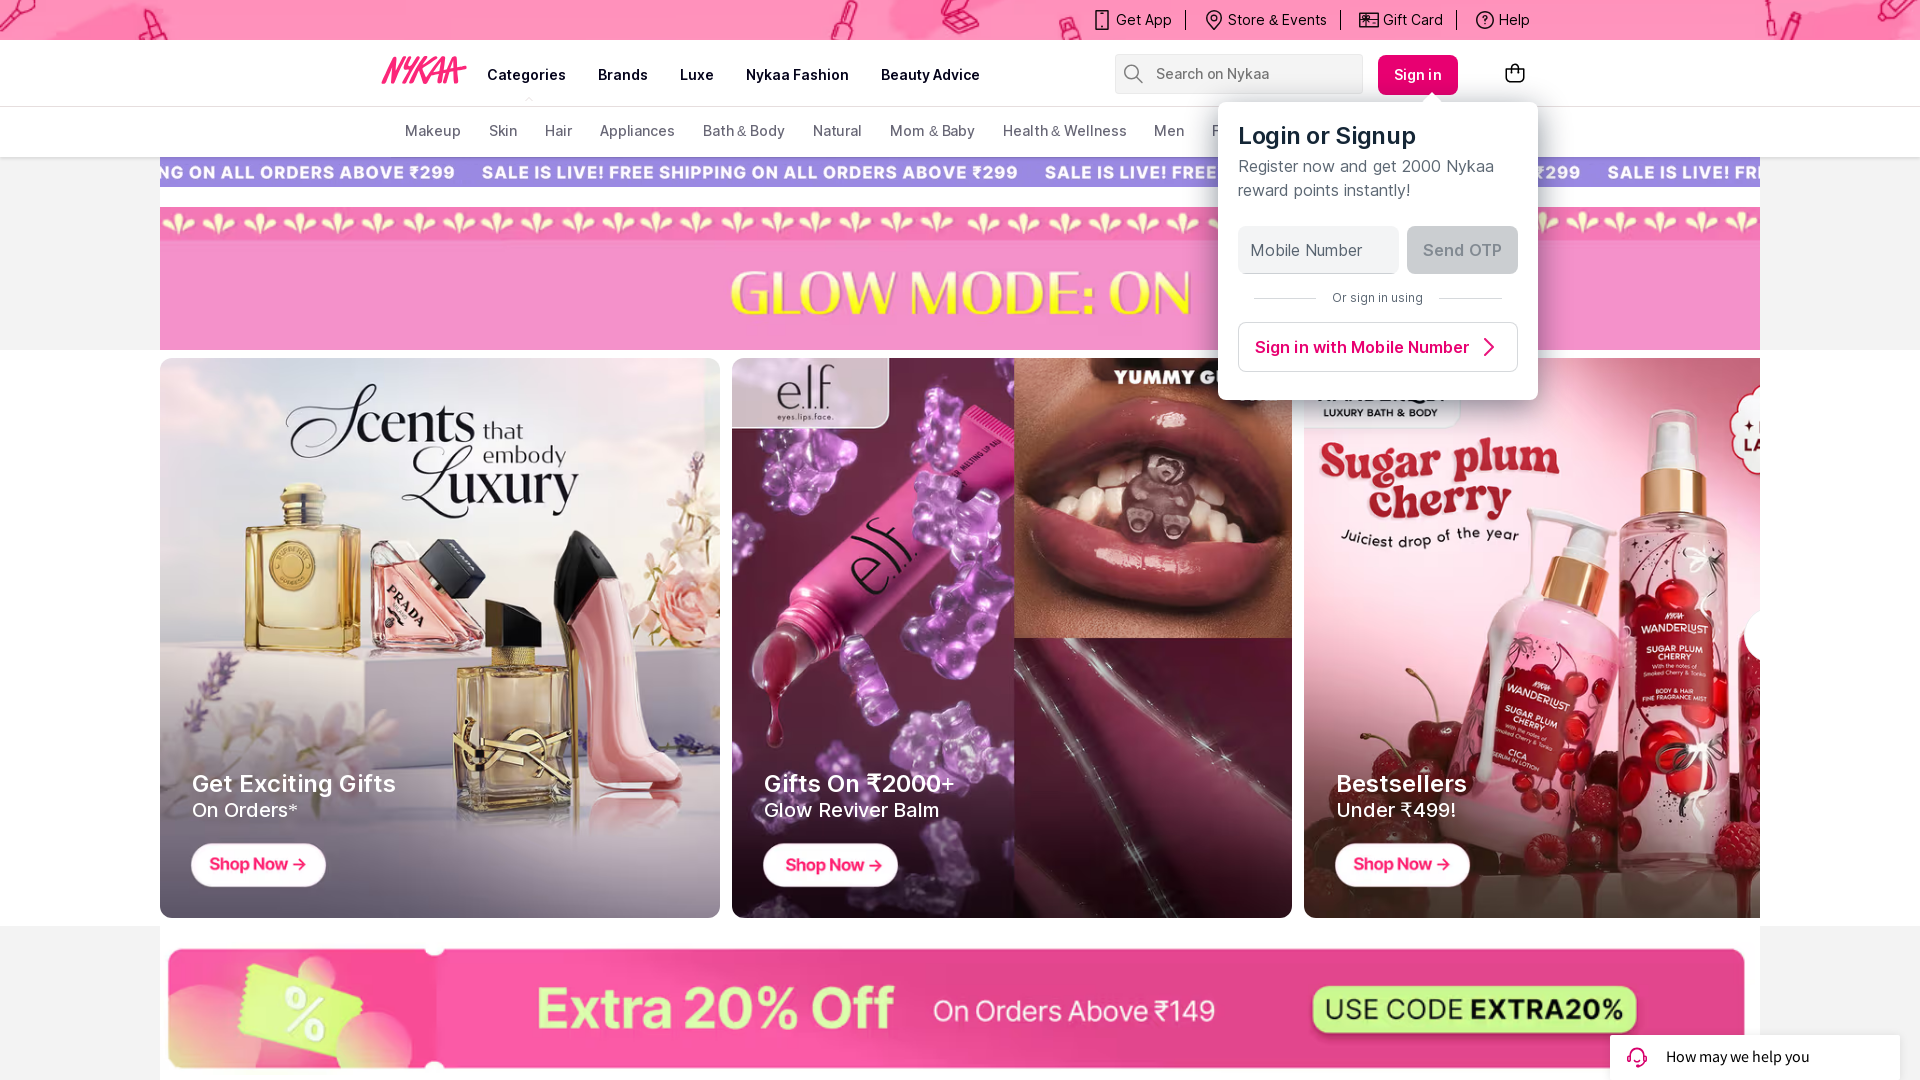

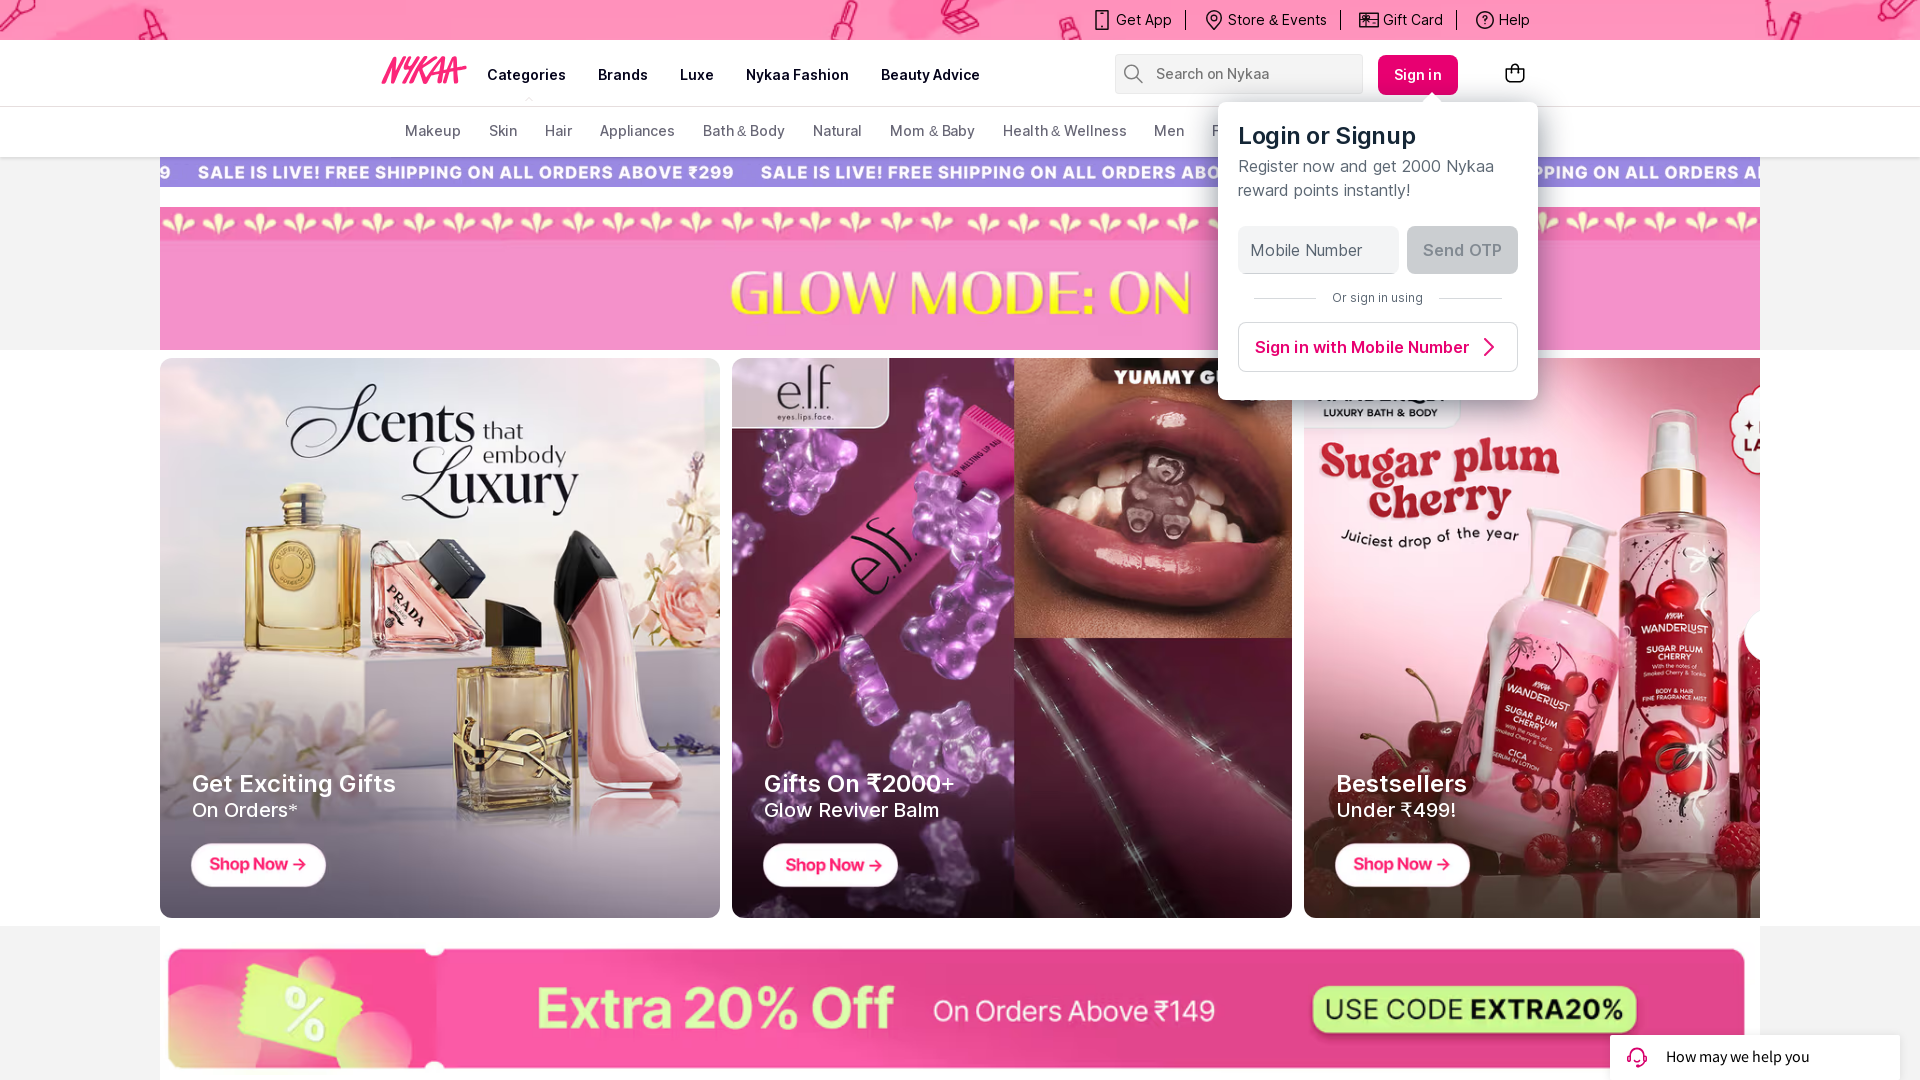